Tests the contact form by clicking Contact link and filling out email, name, and message fields

Starting URL: https://www.demoblaze.com/

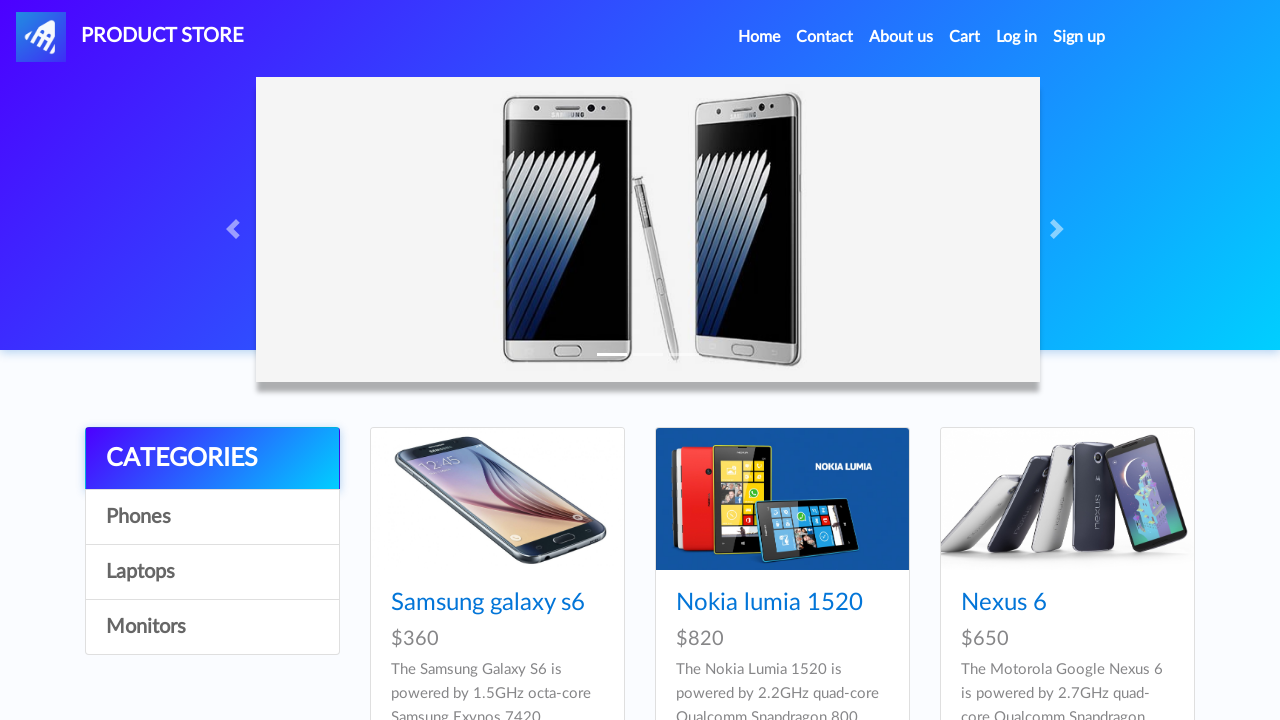

Clicked Contact link in navigation menu at (825, 37) on xpath=//div[@id='navbarExample']//ul//li[2]//a[@class='nav-link']
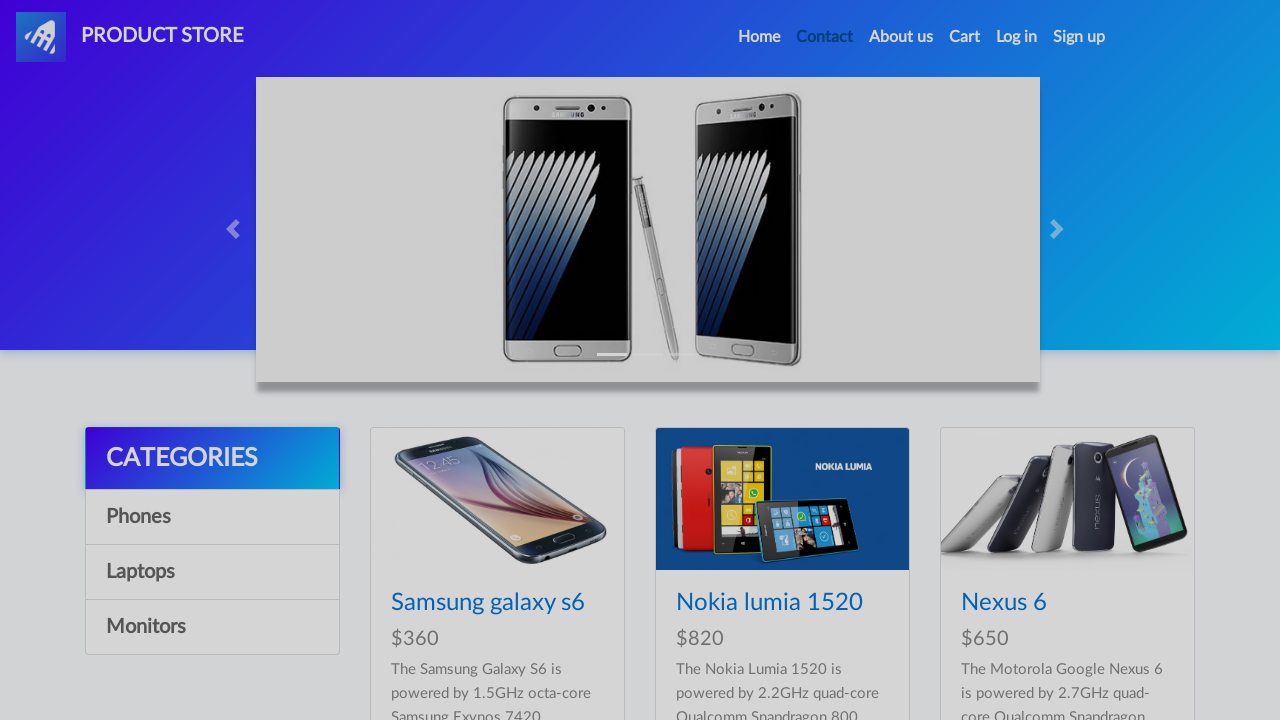

Filled email field with 'testuser345@example.com' on #recipient-email
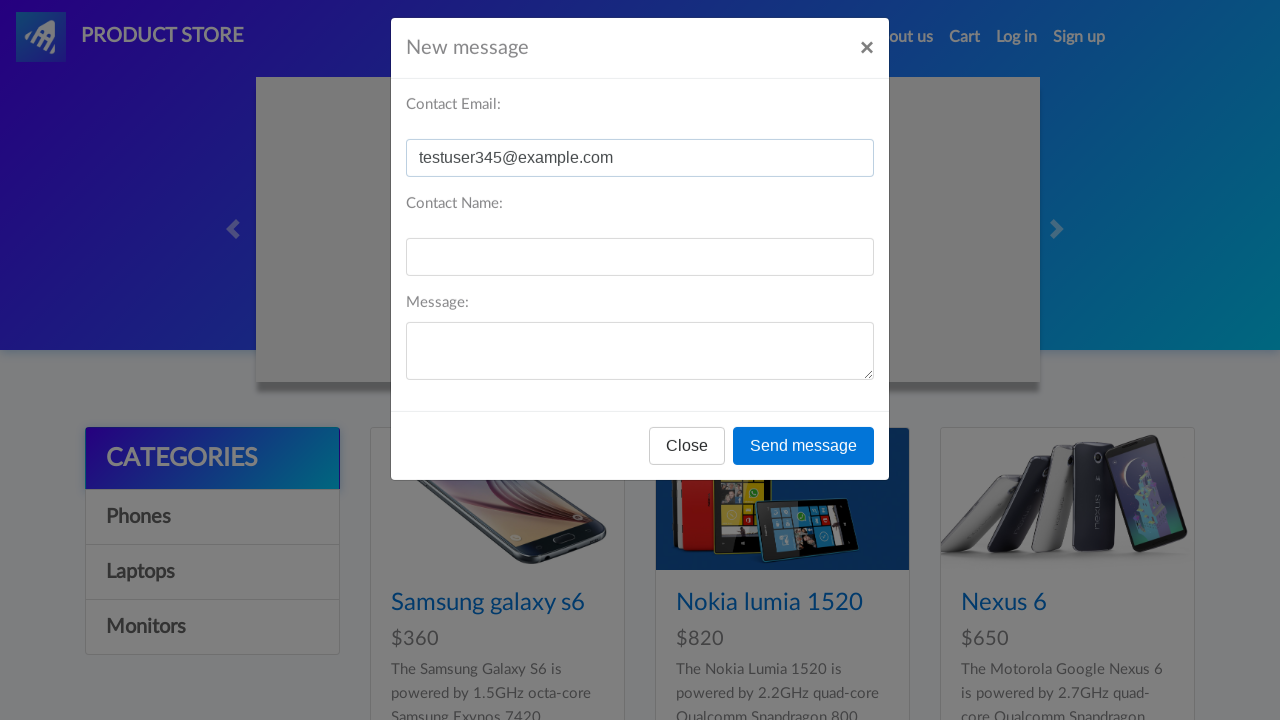

Filled name field with 'John Smith' on #recipient-name
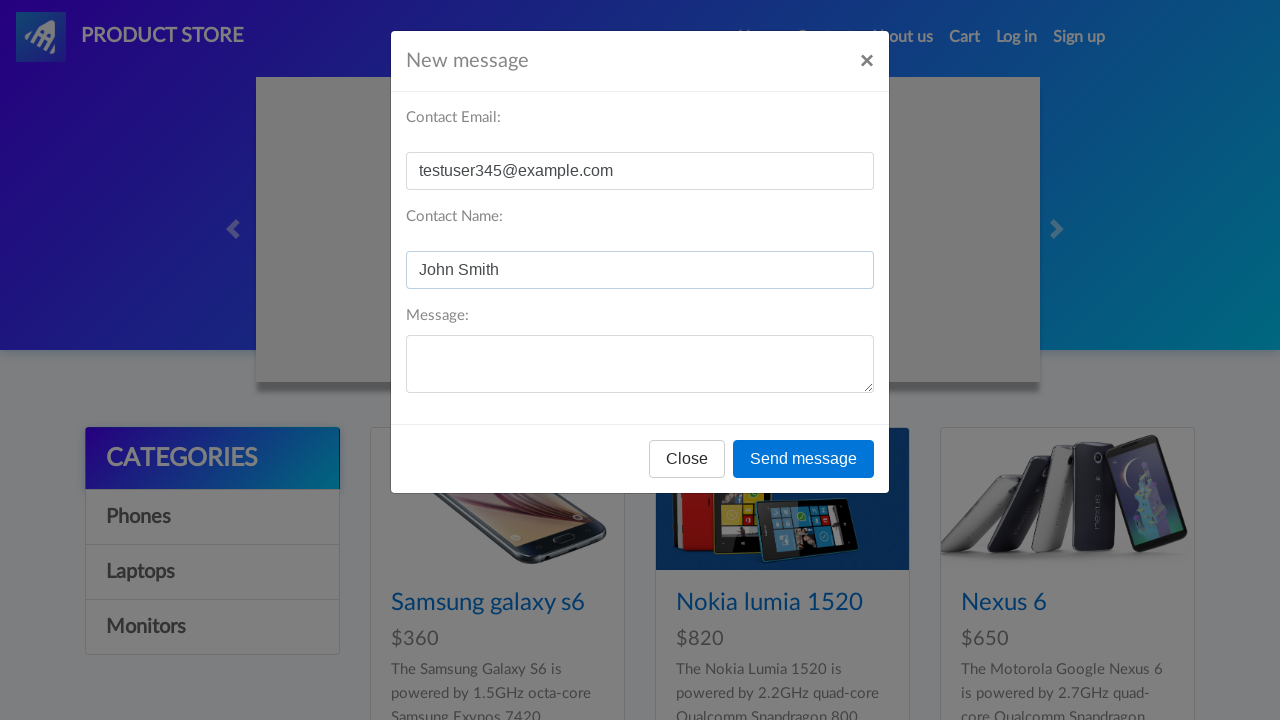

Filled message field with test message on #message-text
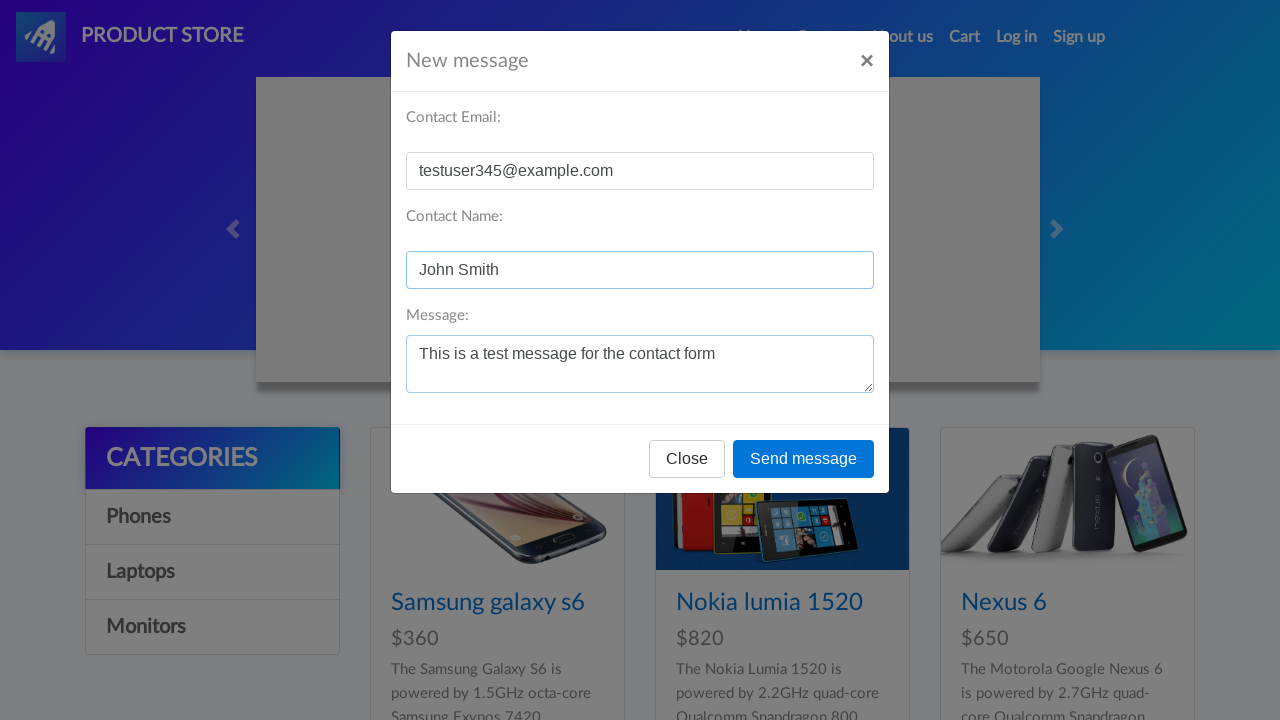

Clicked submit button in contact form modal at (804, 459) on xpath=//div[@id='exampleModal']//div//div//div[@class='modal-footer']//button[2]
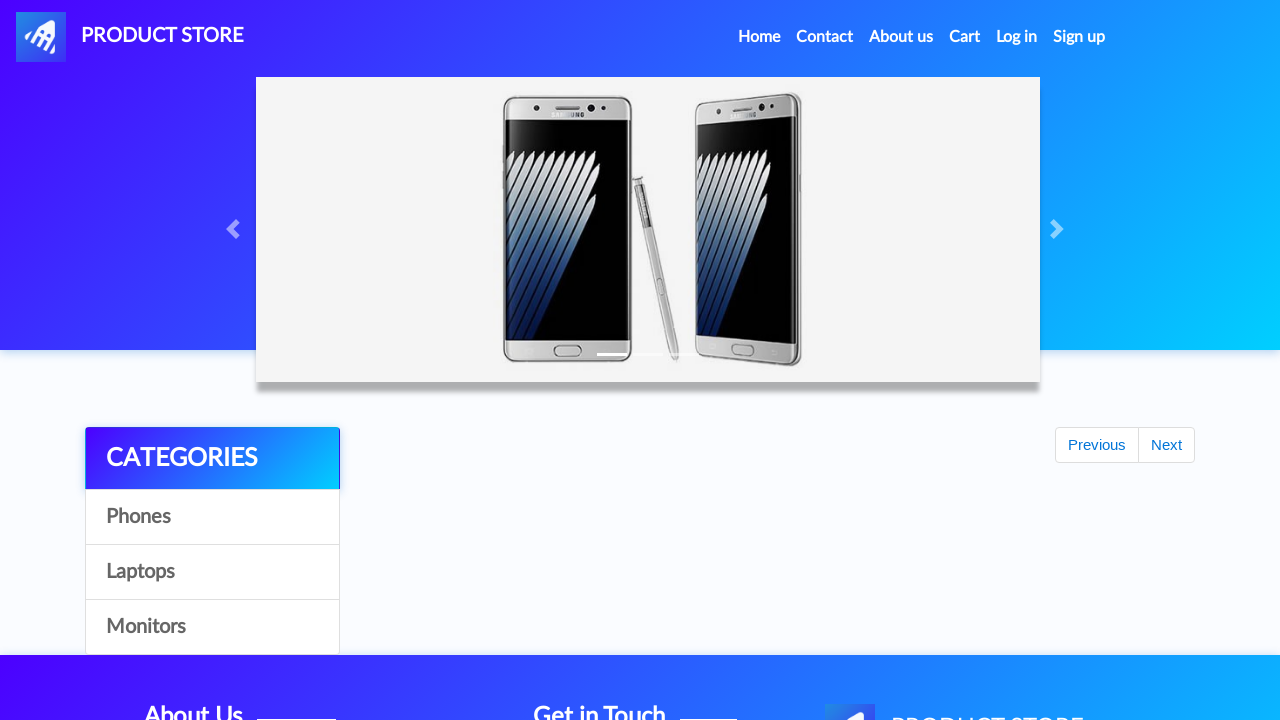

Set up dialog handler to accept alert confirmation
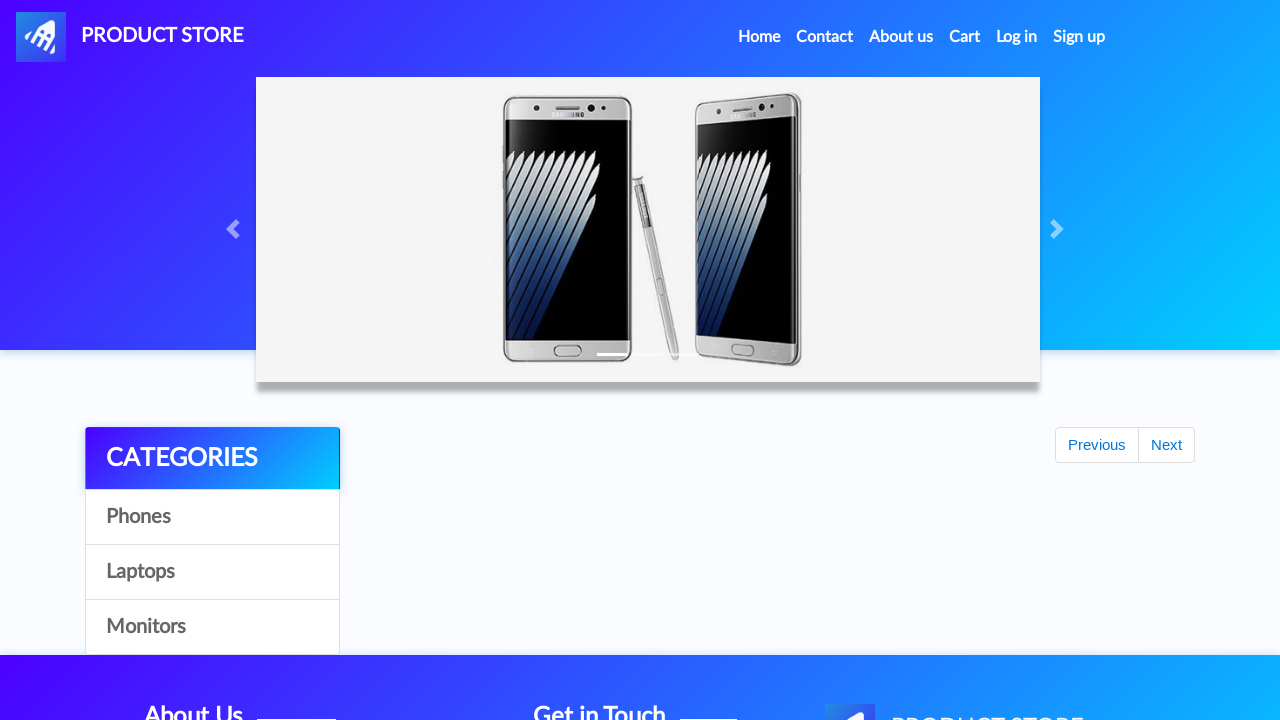

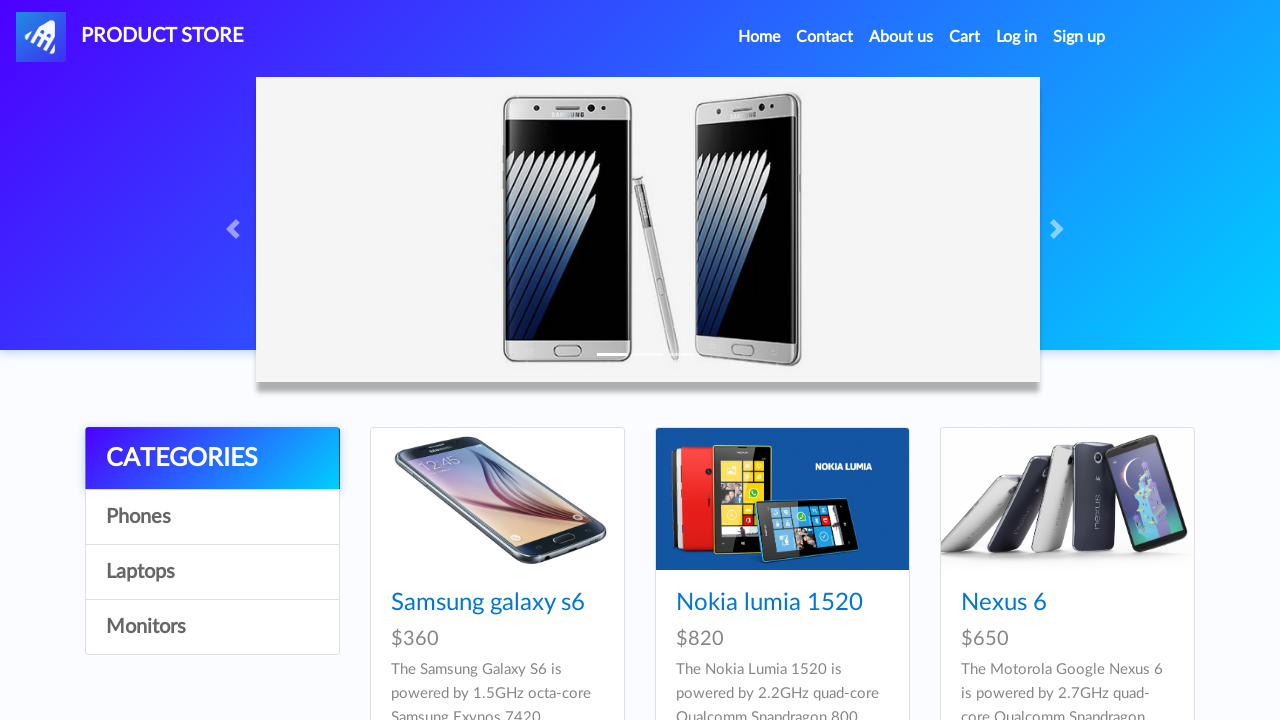